Navigates through multiple pages of Hacker News "newest" articles by clicking the "More" link to load additional pages, simulating browsing through the latest submissions.

Starting URL: https://news.ycombinator.com/newest

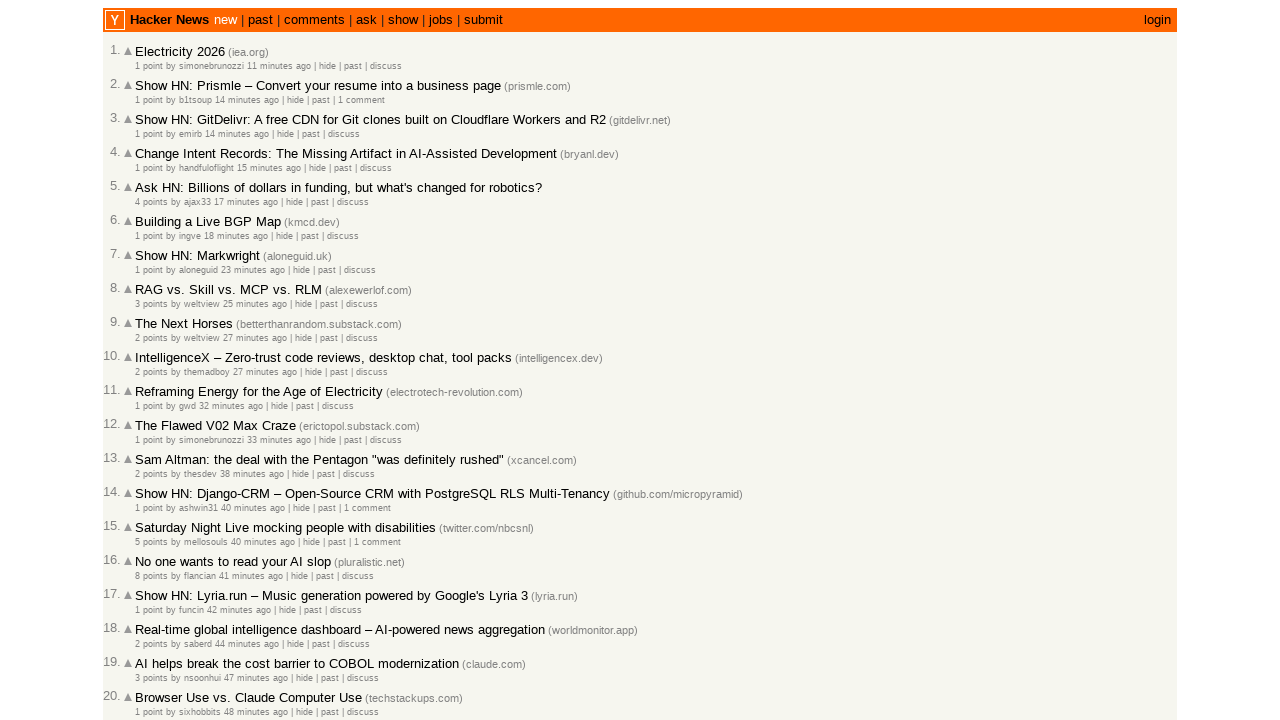

Waited for articles to load on the first page of Hacker News newest
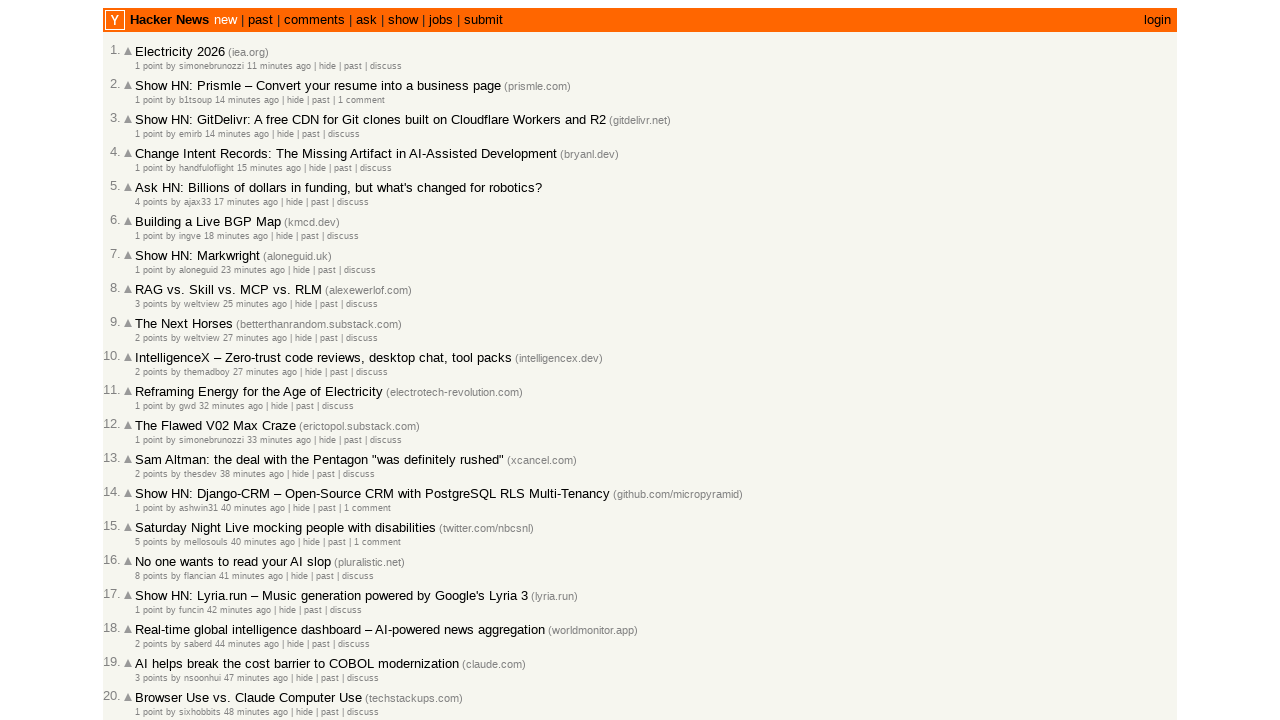

Waited for 'More' link to be available
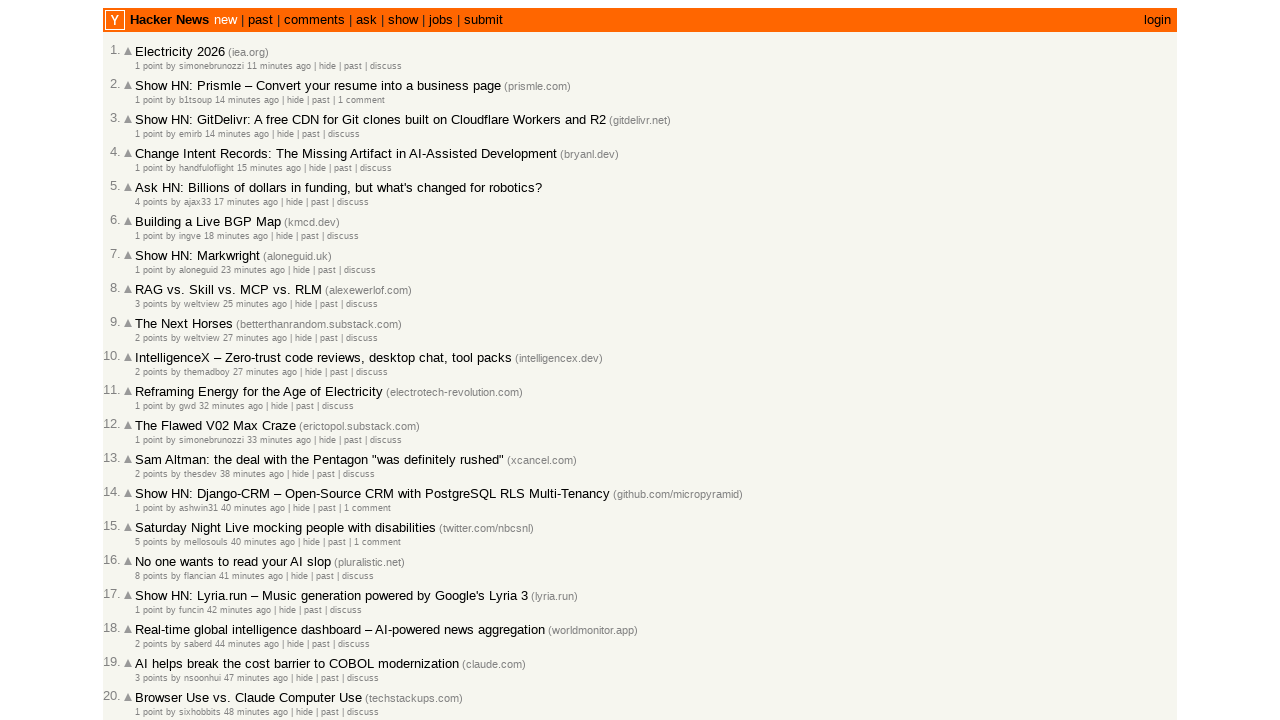

Clicked 'More' link to load next page of articles at (149, 616) on a.morelink
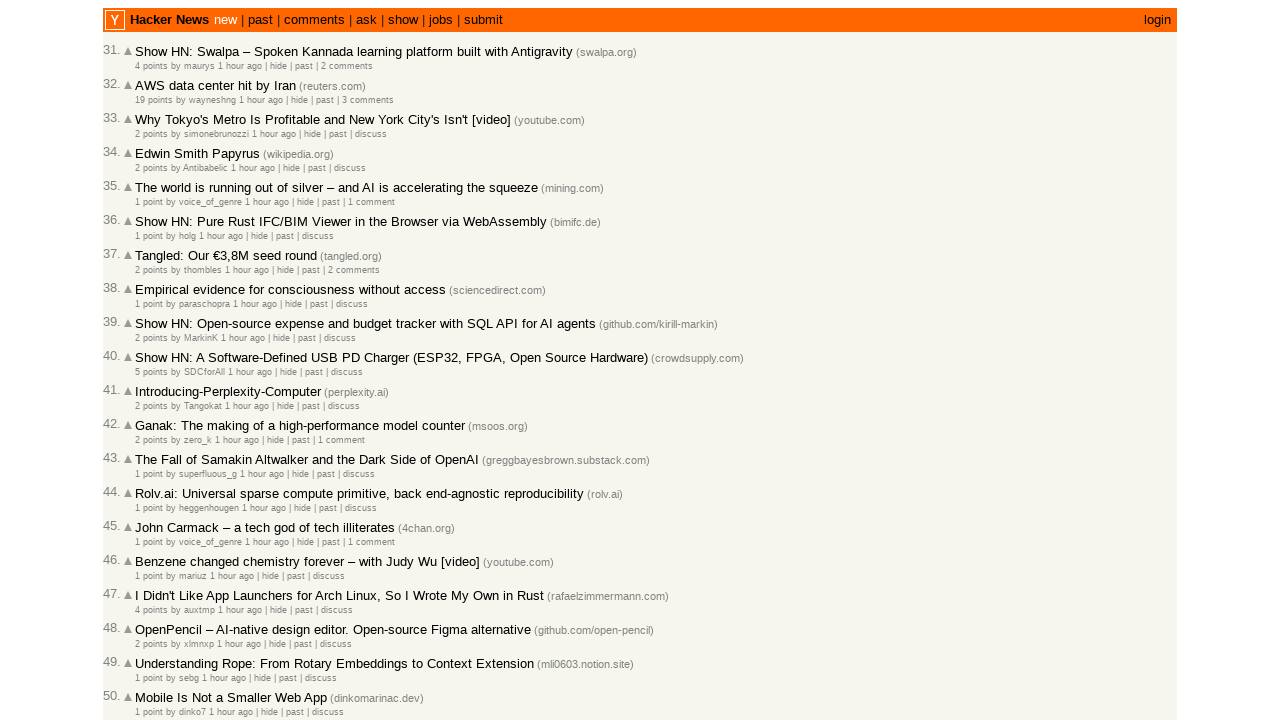

Waited for new articles to load on the next page
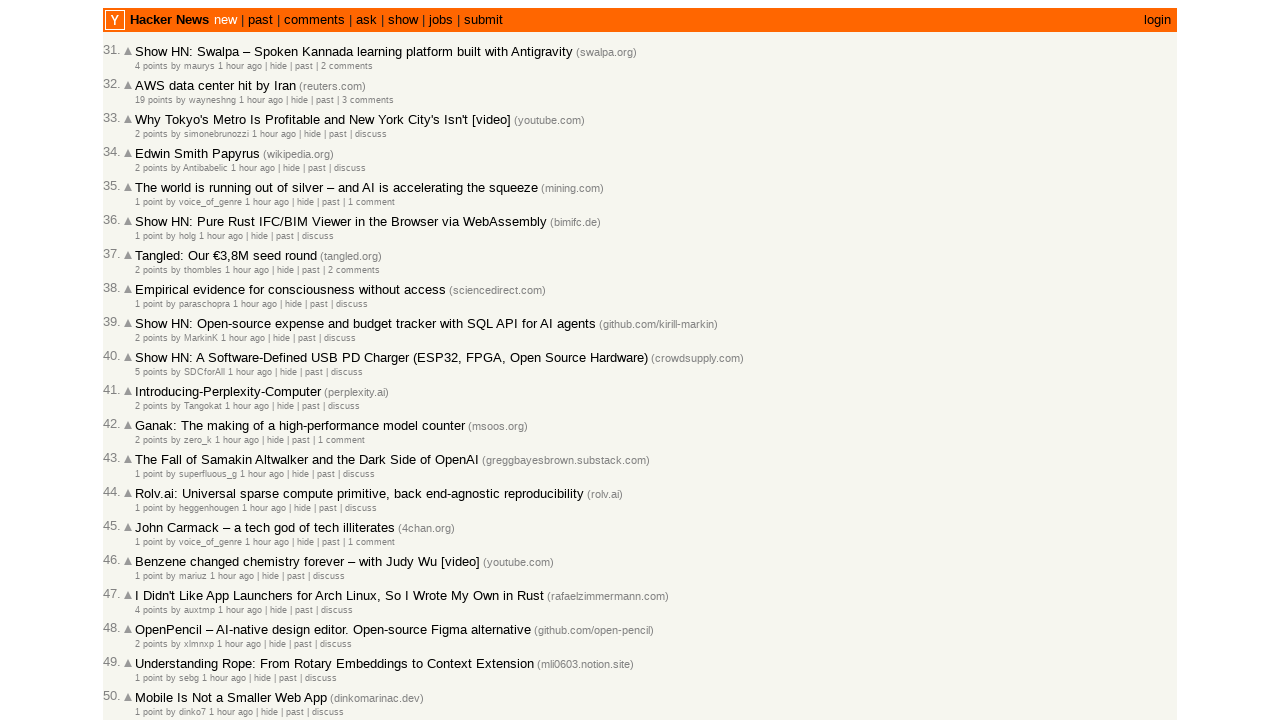

Waited for 'More' link to be available
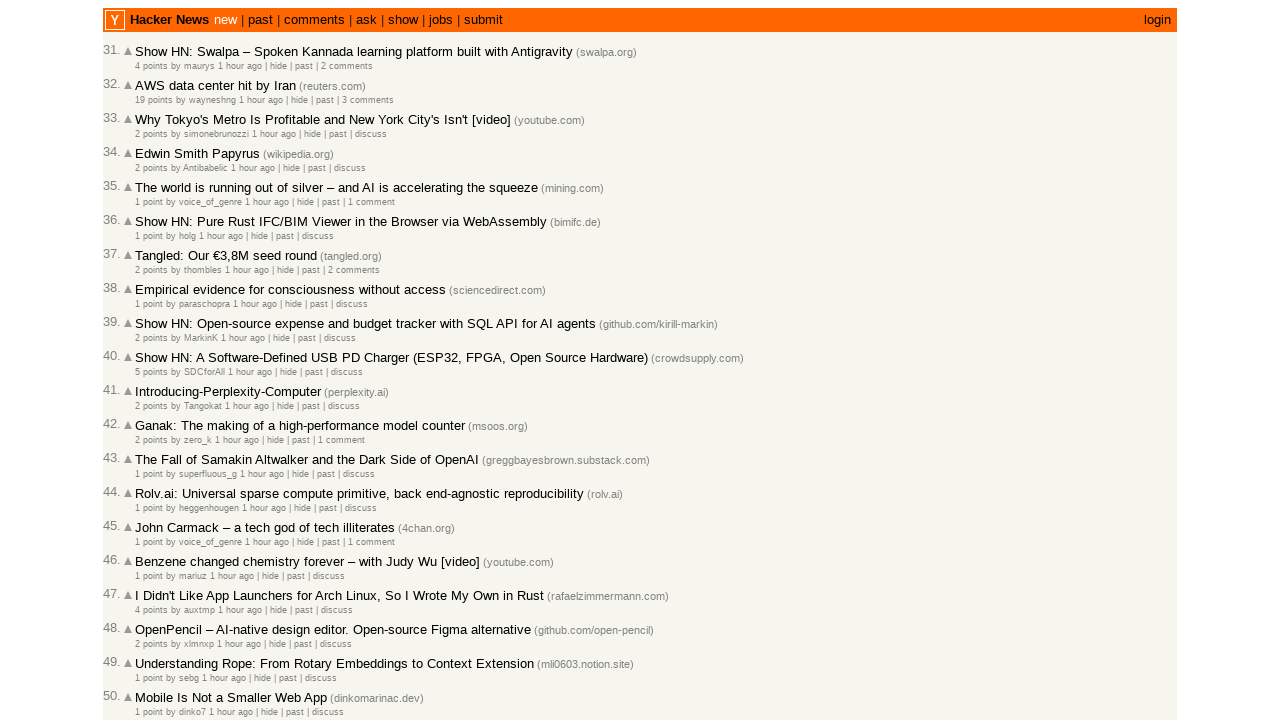

Clicked 'More' link to load next page of articles at (149, 616) on a.morelink
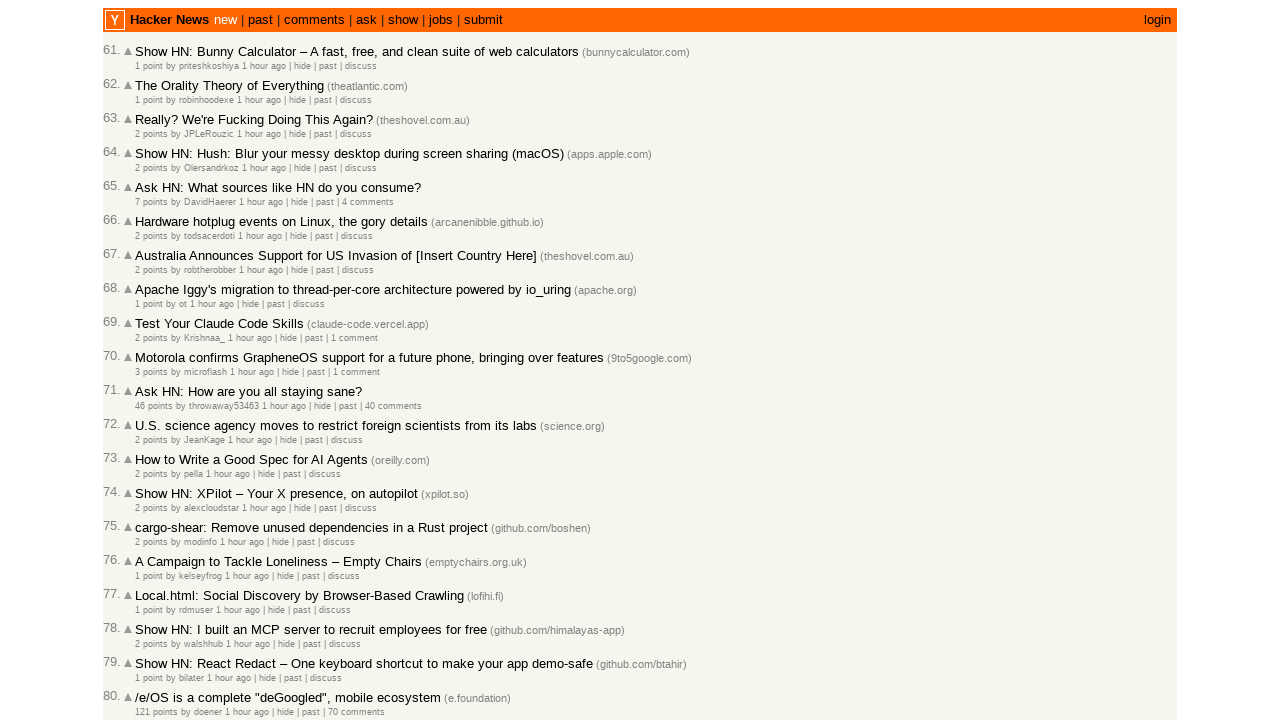

Waited for new articles to load on the next page
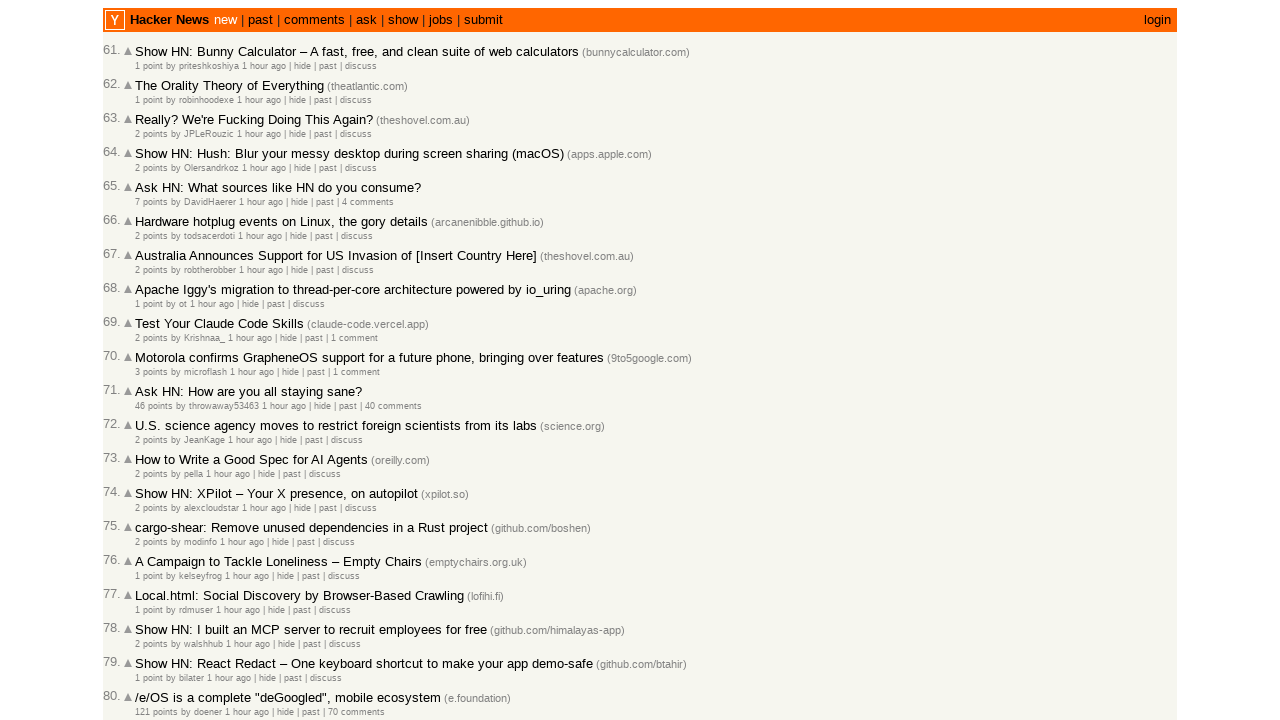

Waited for 'More' link to be available
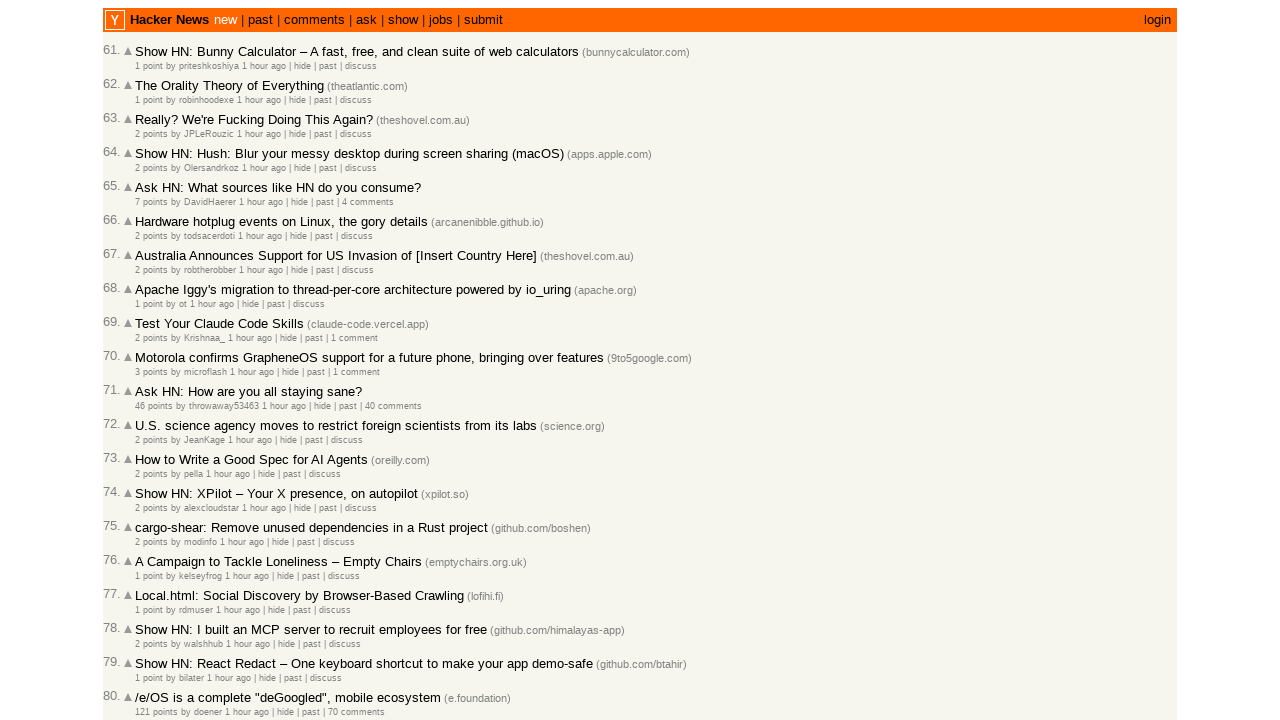

Clicked 'More' link to load next page of articles at (149, 616) on a.morelink
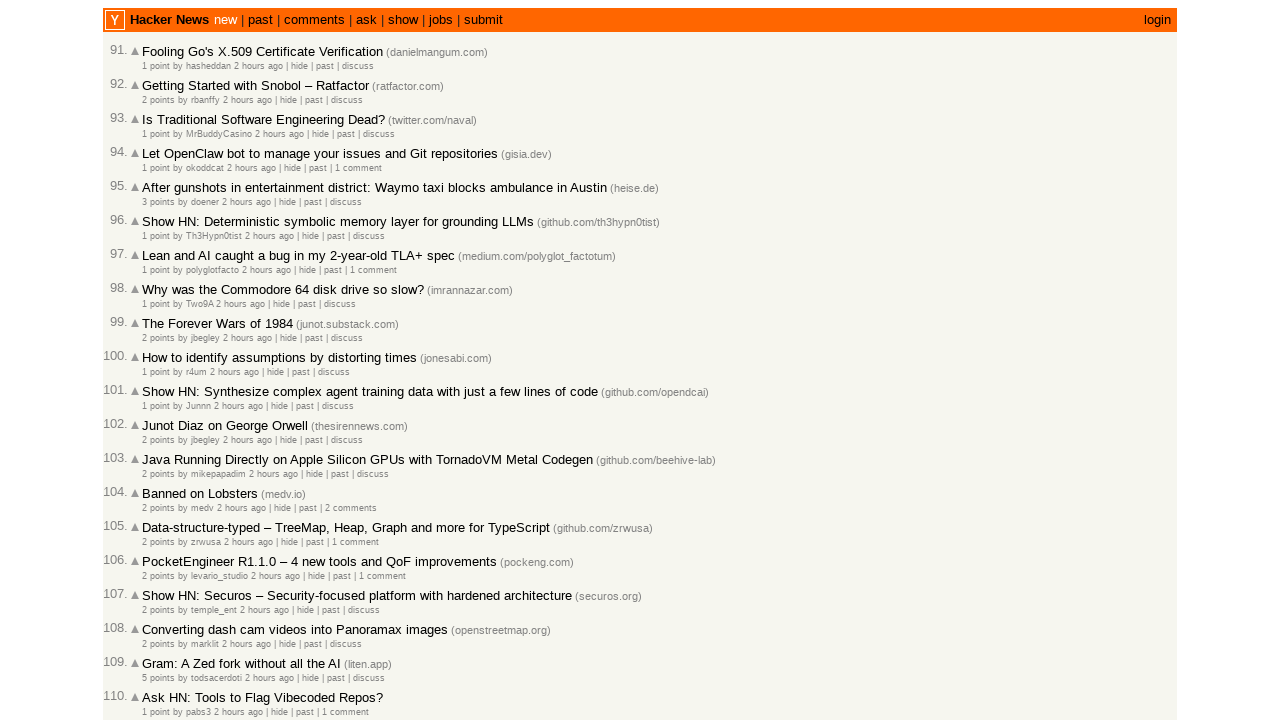

Waited for new articles to load on the next page
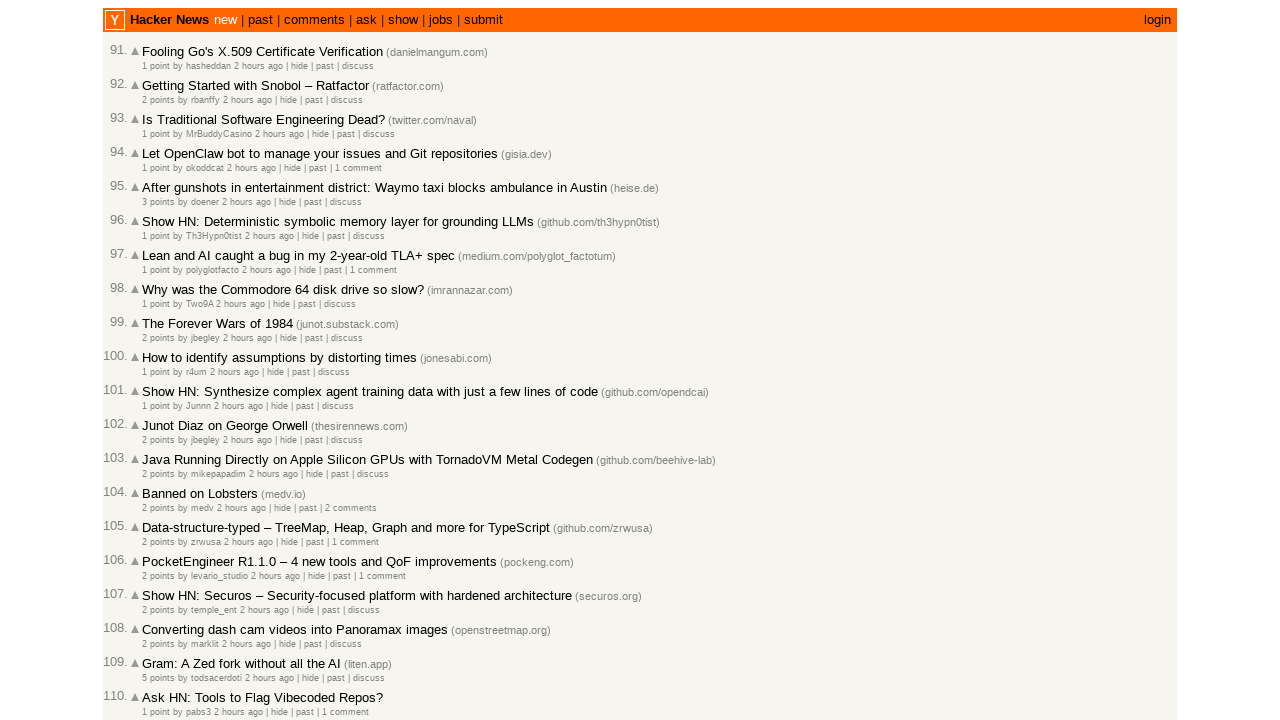

Waited for 'More' link to be available
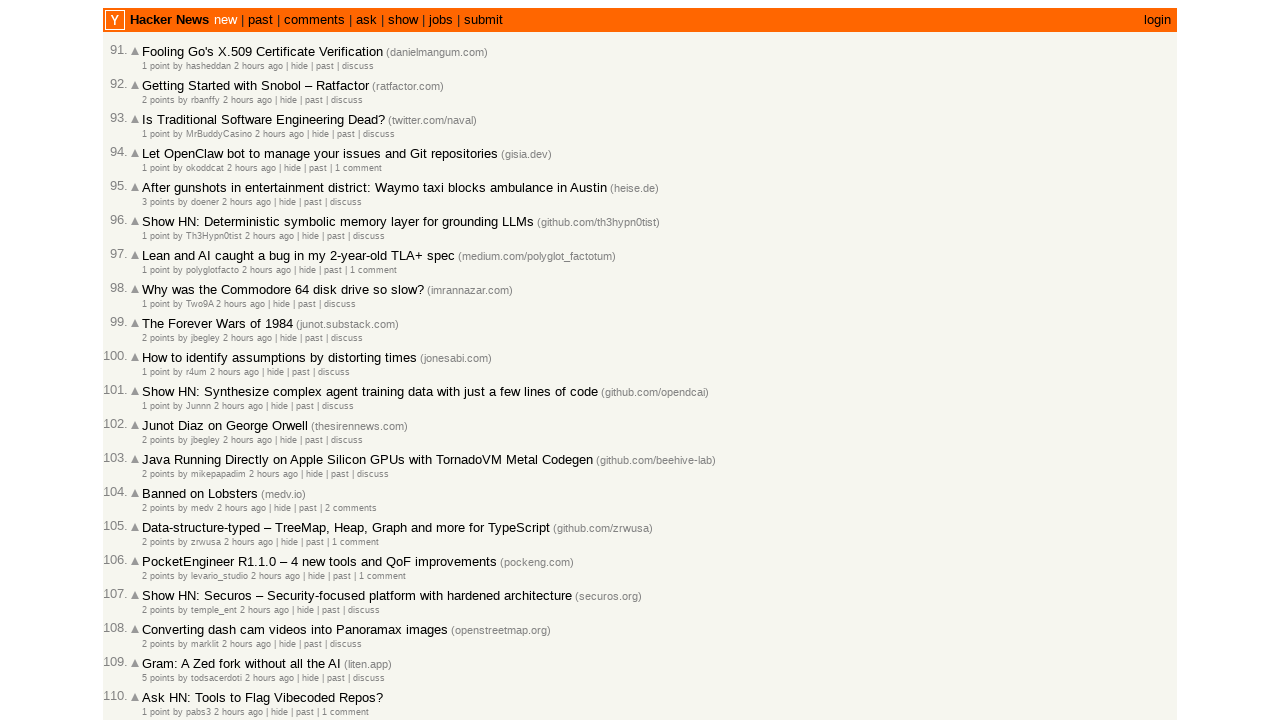

Clicked 'More' link to load next page of articles at (156, 616) on a.morelink
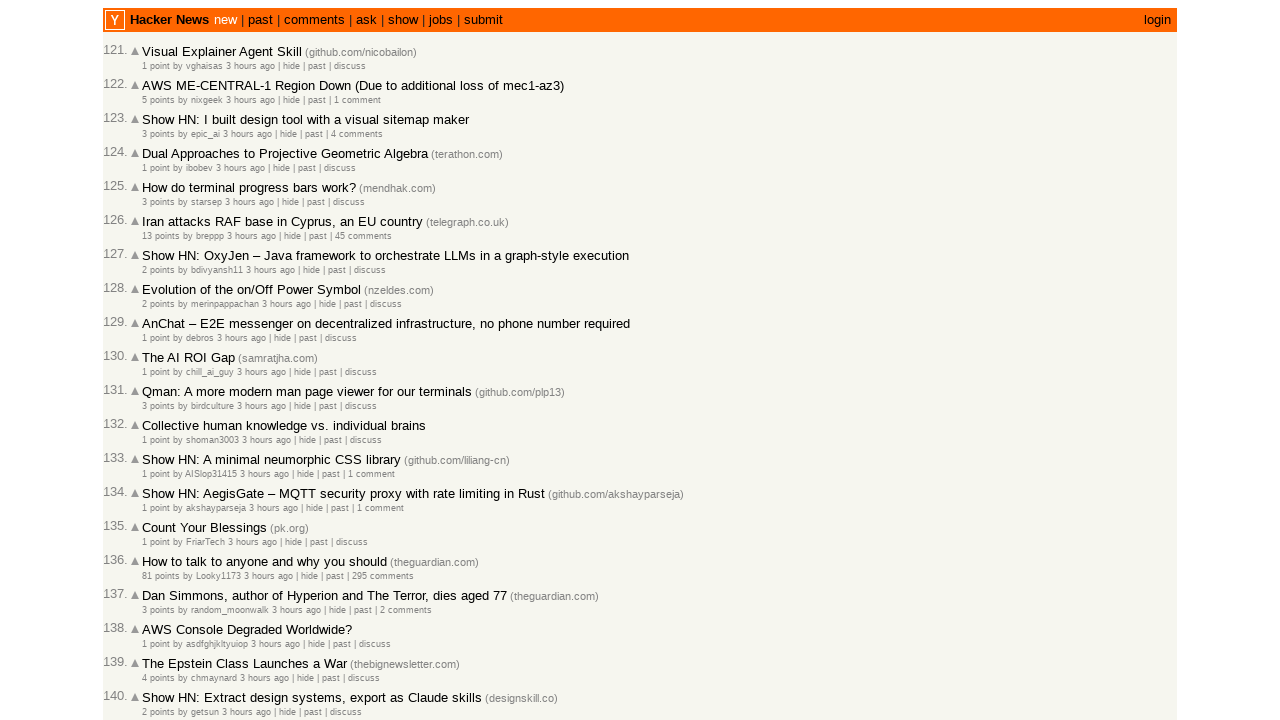

Waited for new articles to load on the next page
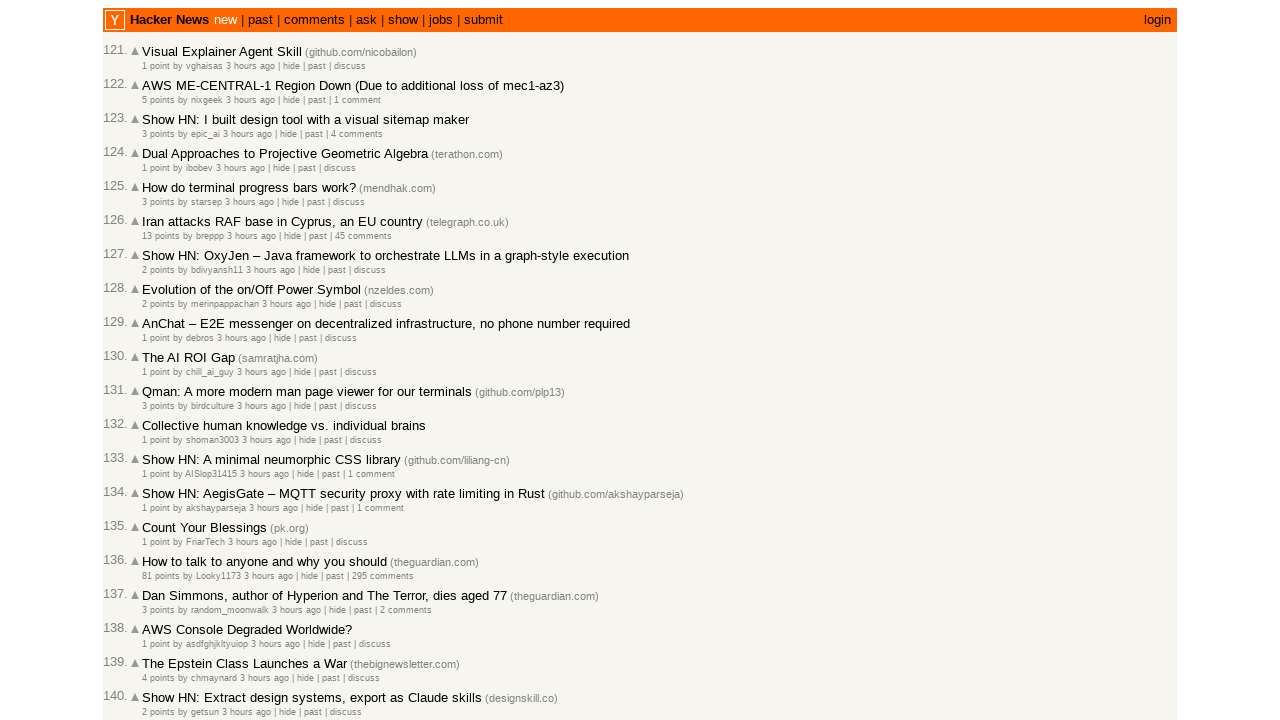

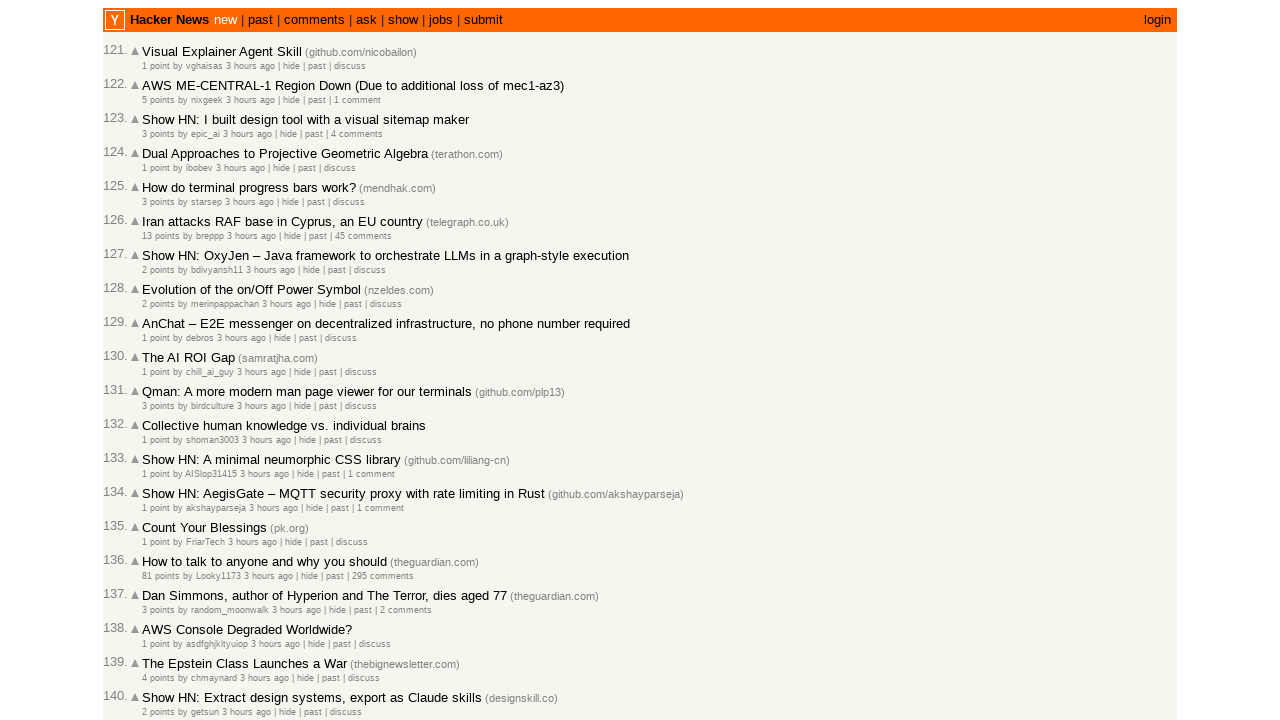